Navigates to the eVA public opportunities page and waits for the opportunity cards to load and render on the page.

Starting URL: https://mvendor.cgieva.com/Vendor/public/AllOpportunities.jsp

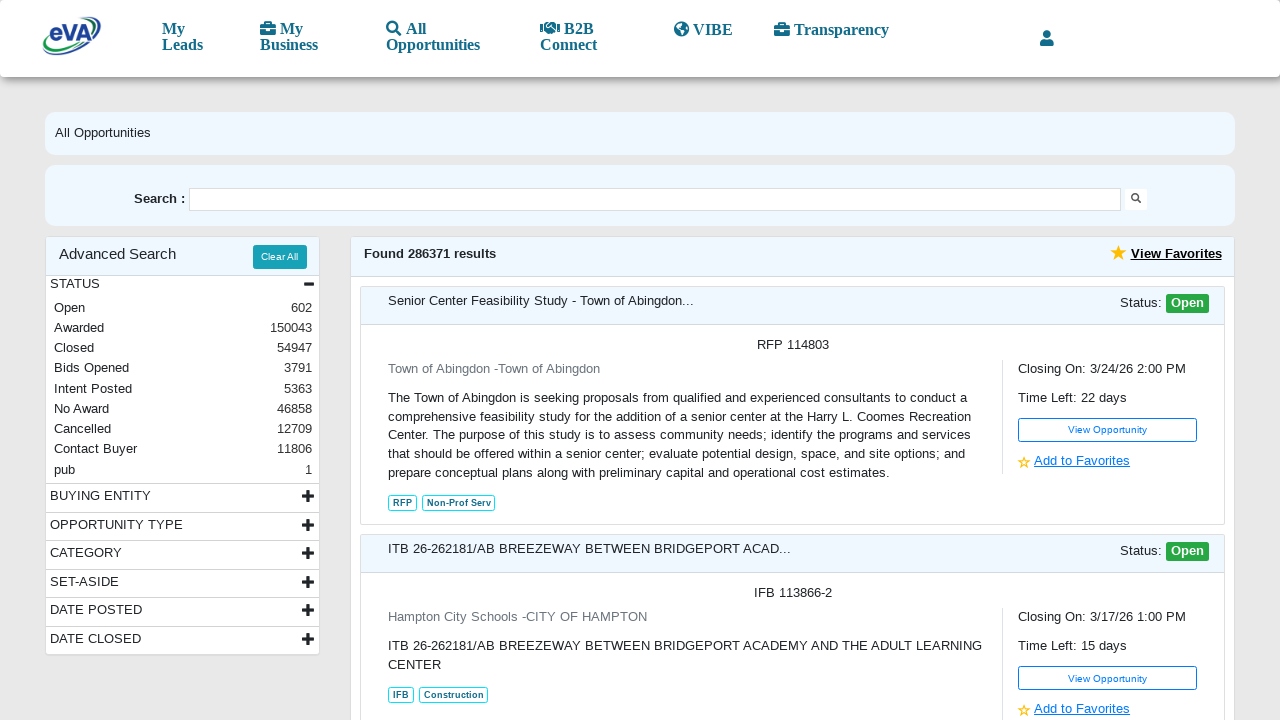

Navigated to eVA public opportunities page
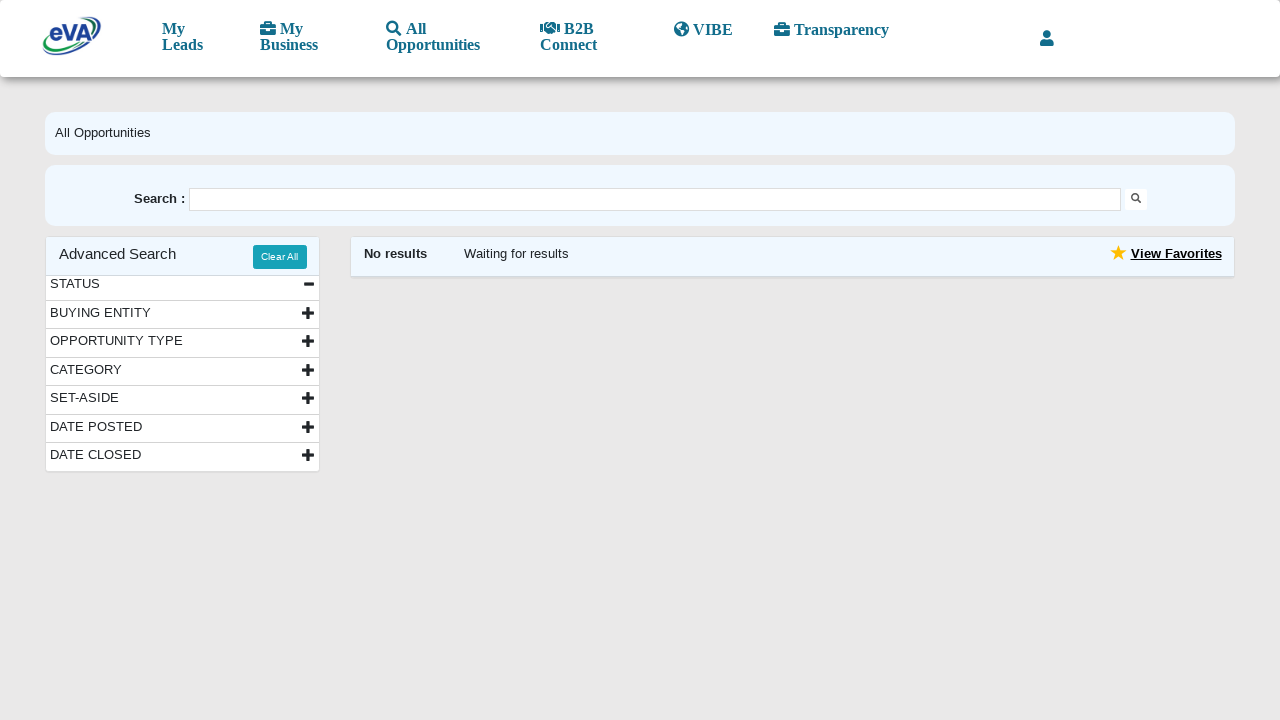

Opportunity cards loaded and rendered on the page
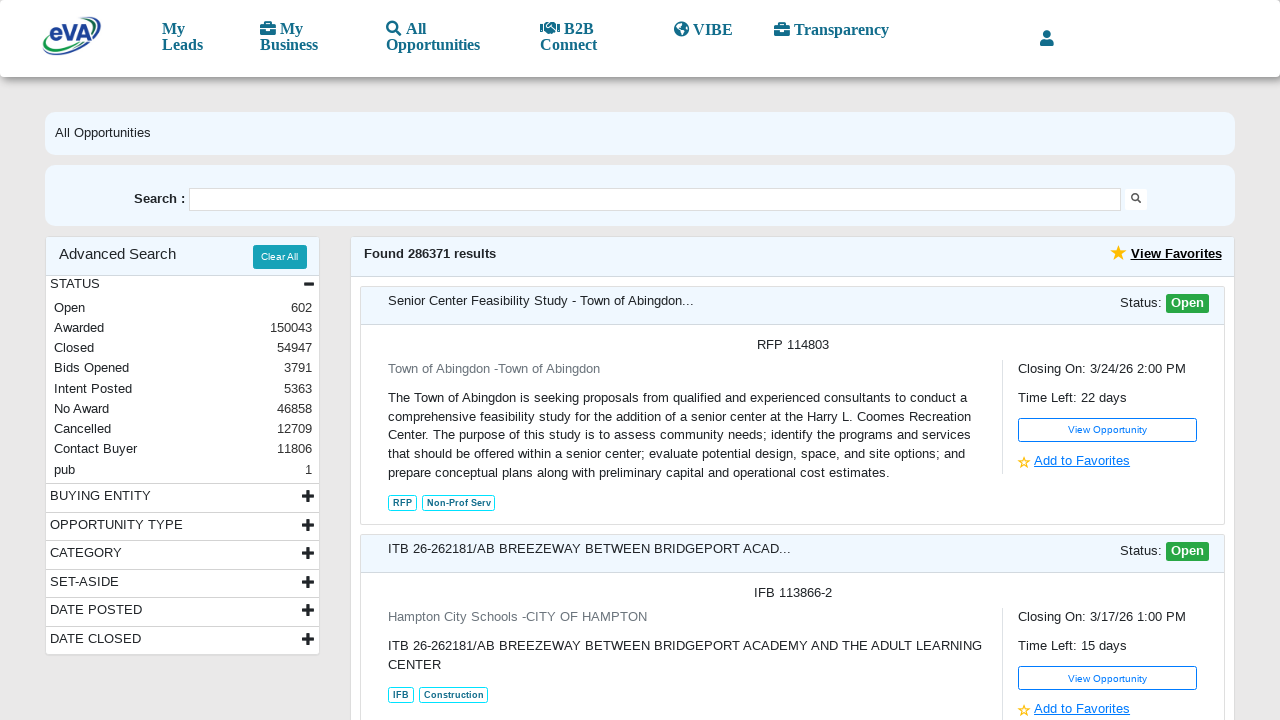

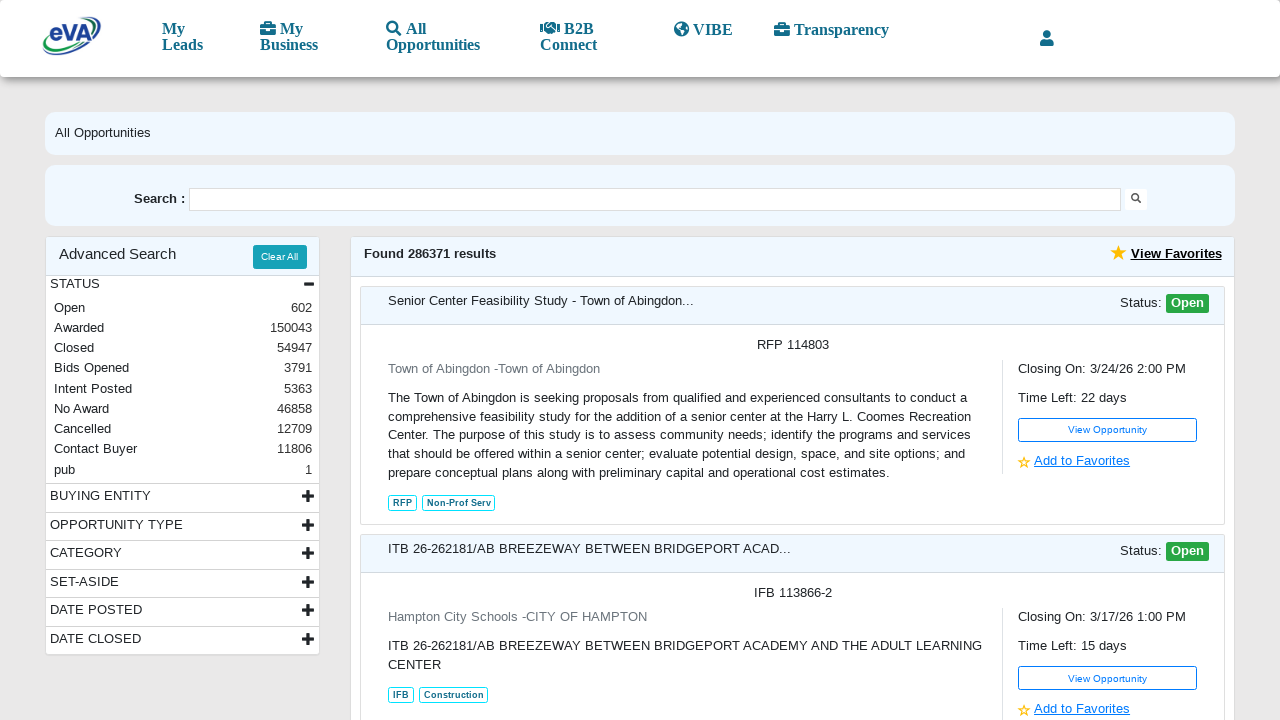